Tests clearing a textarea and sending multiple lines of text with Enter key presses

Starting URL: https://www.w3.org/WAI/UA/TS/html401/cp0101/0101-TEXTAREA.html

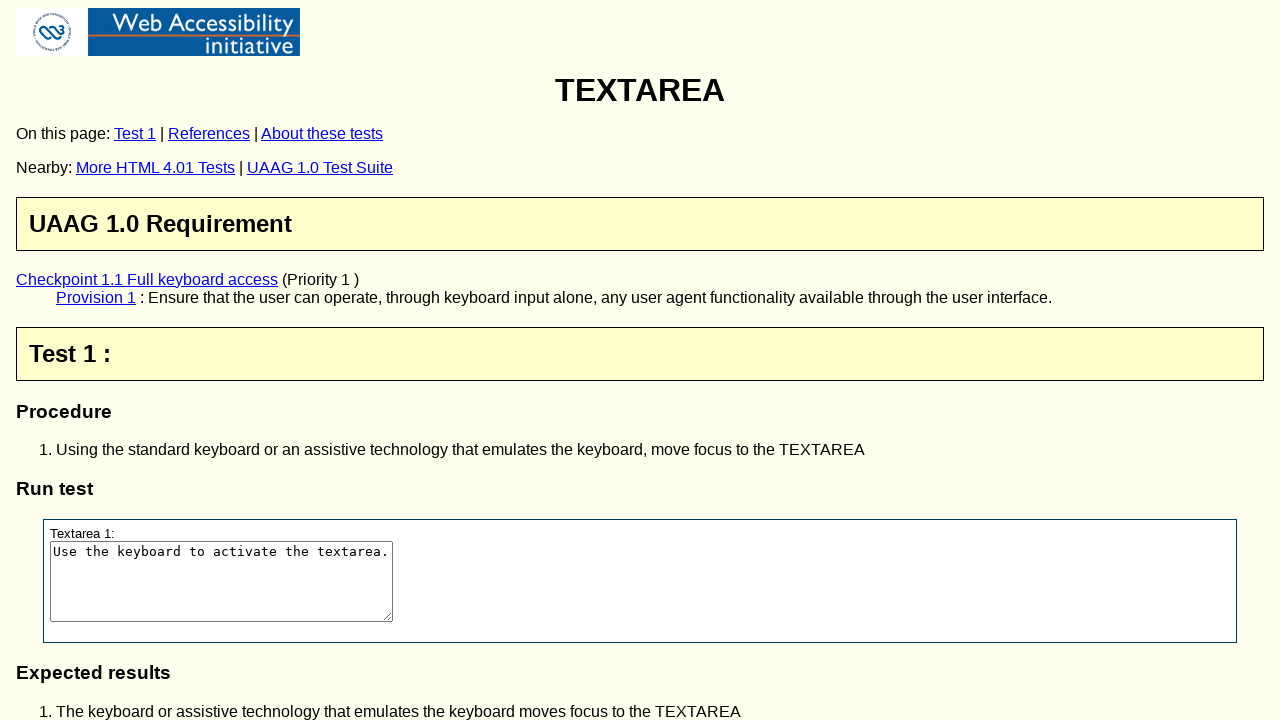

Waited for textarea element to be visible
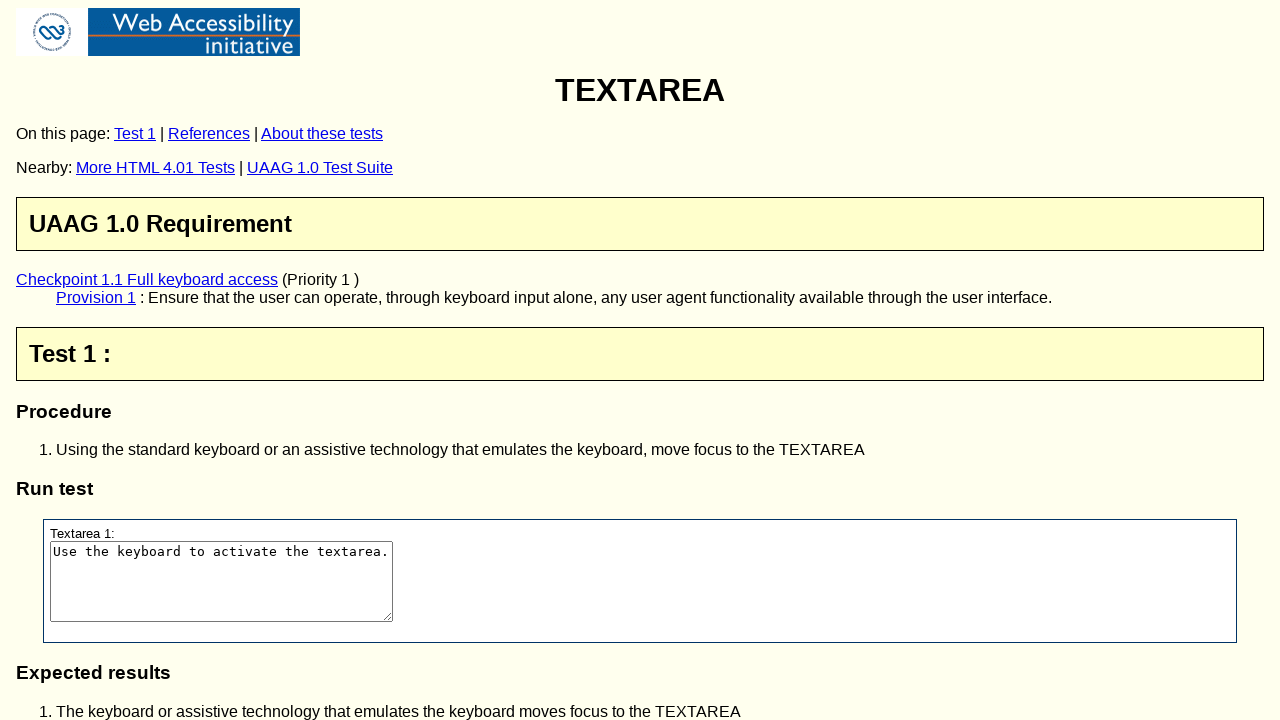

Cleared the textarea on #textarea1
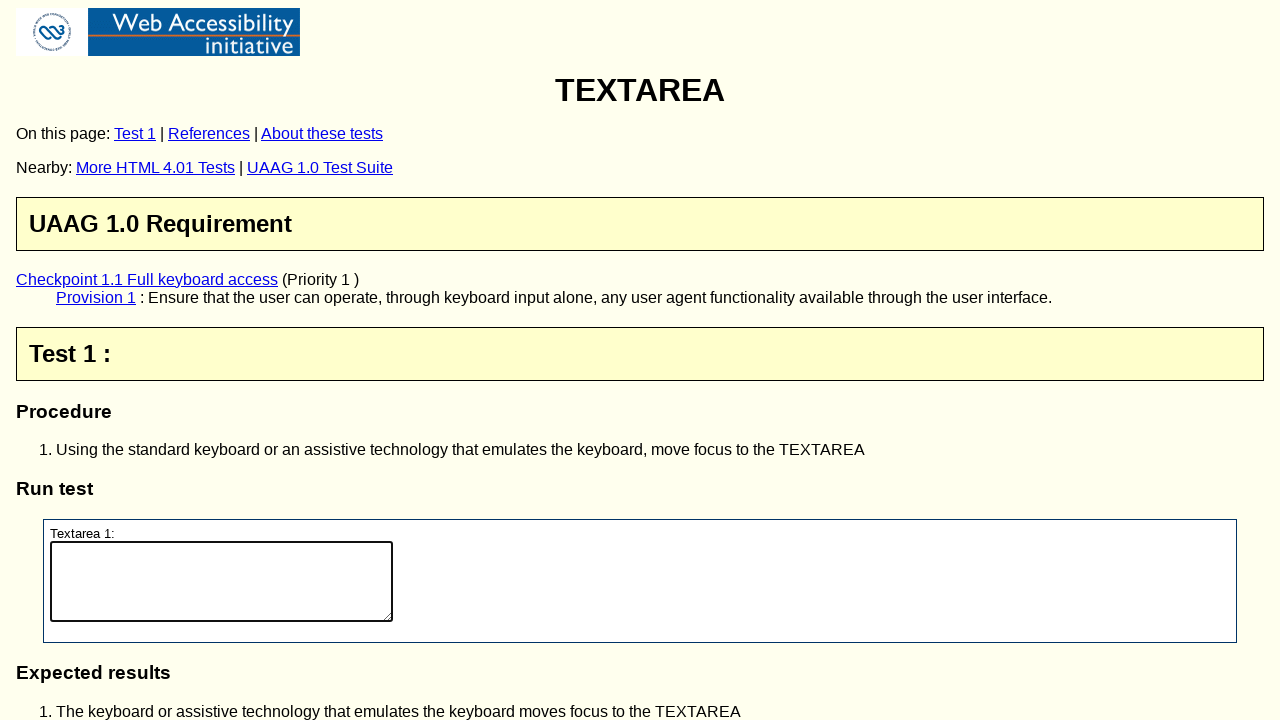

Typed first line of text: 'Some new text' on #textarea1
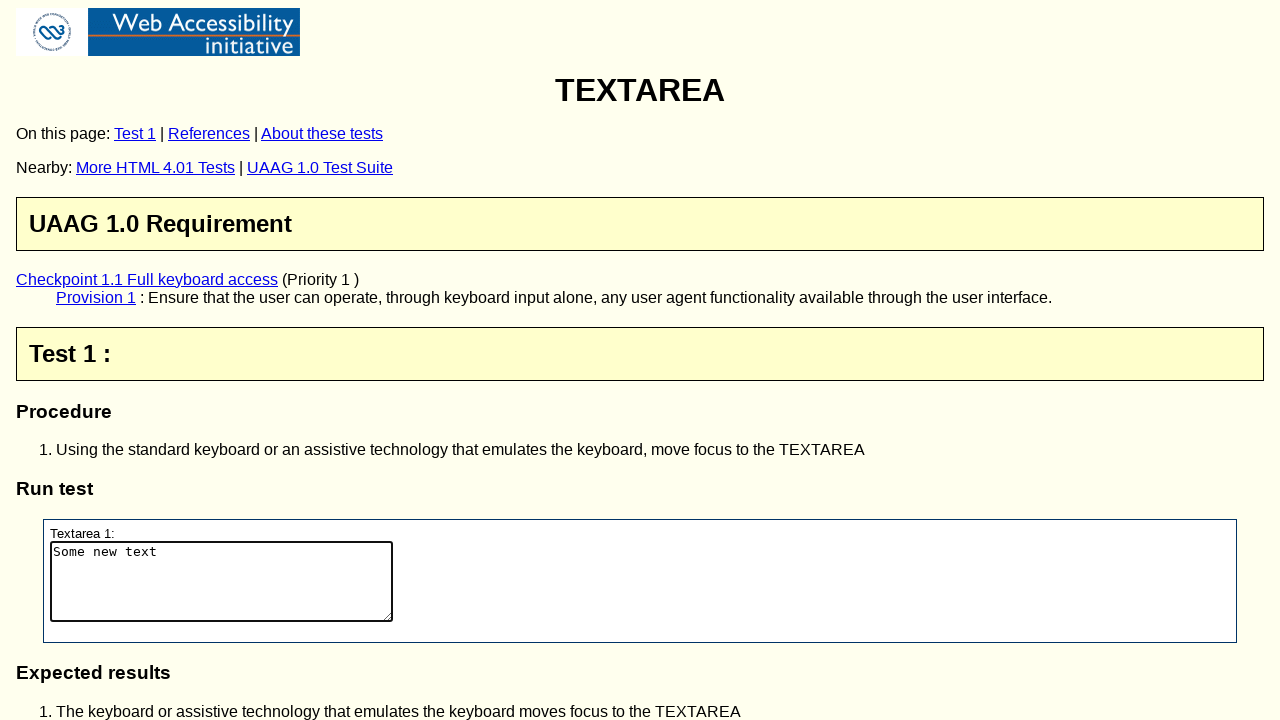

Pressed Enter key once on #textarea1
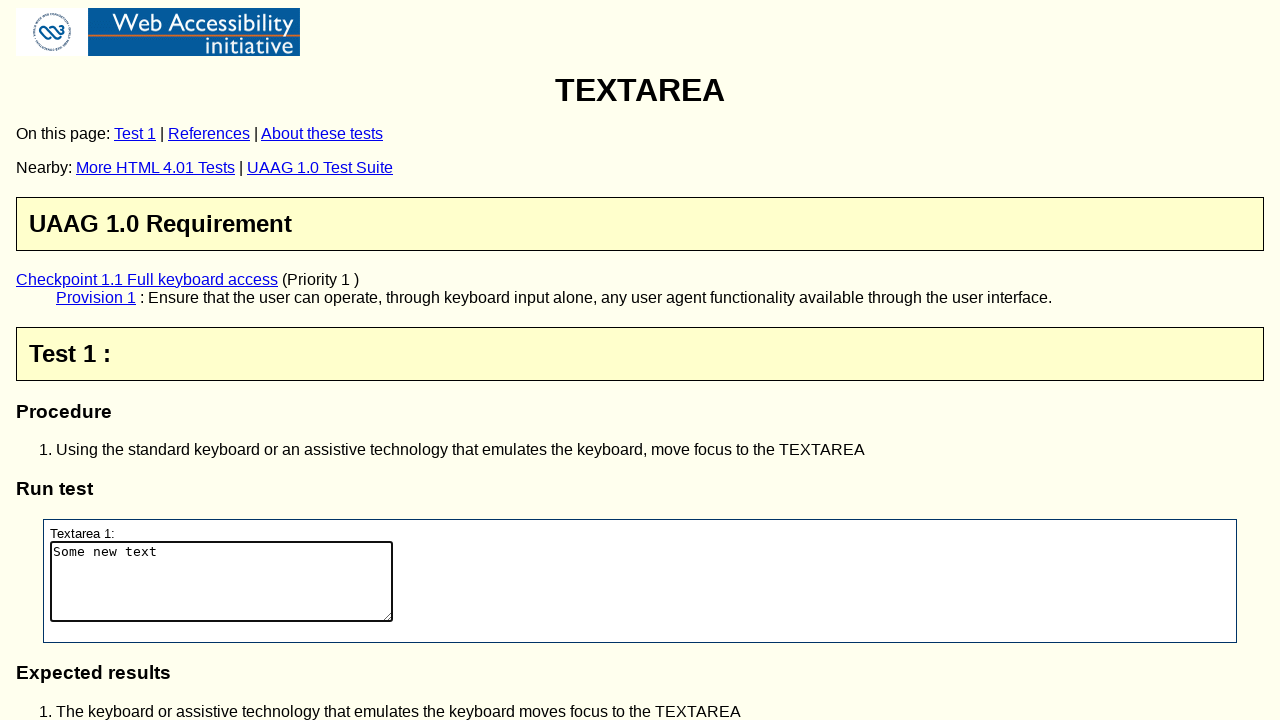

Pressed Enter key a second time on #textarea1
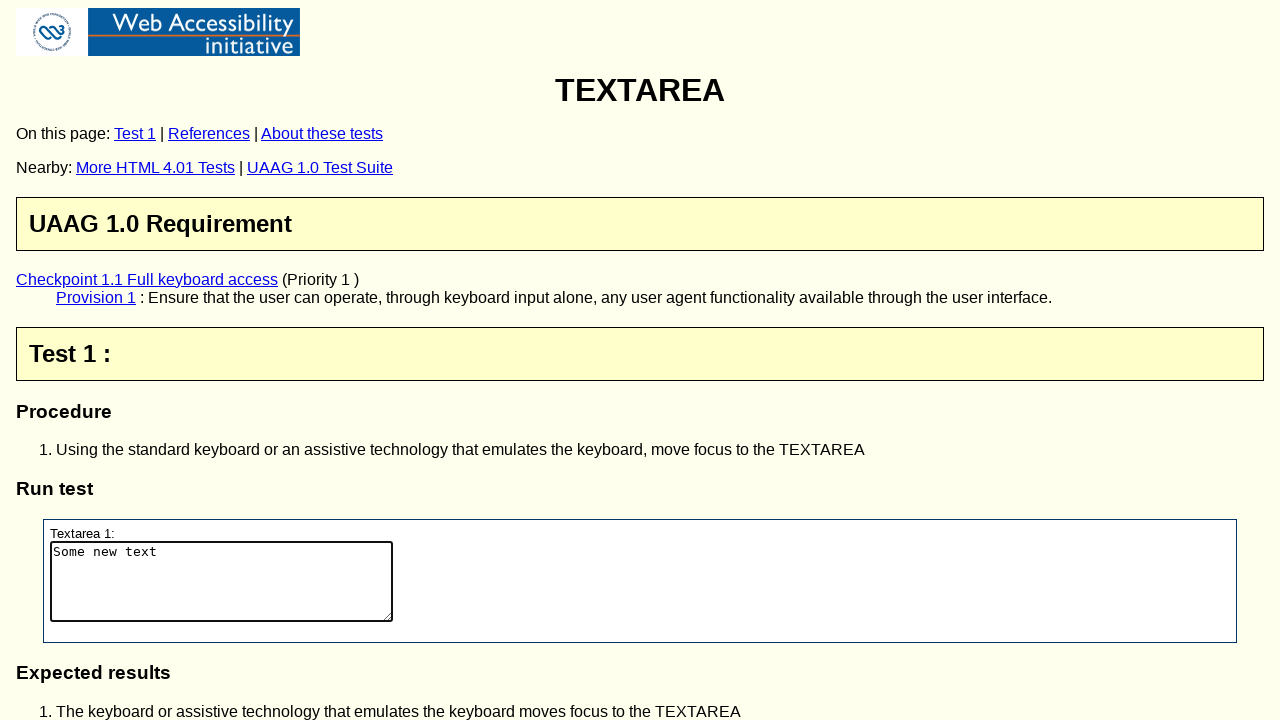

Typed second line of text: 'Some another text' on #textarea1
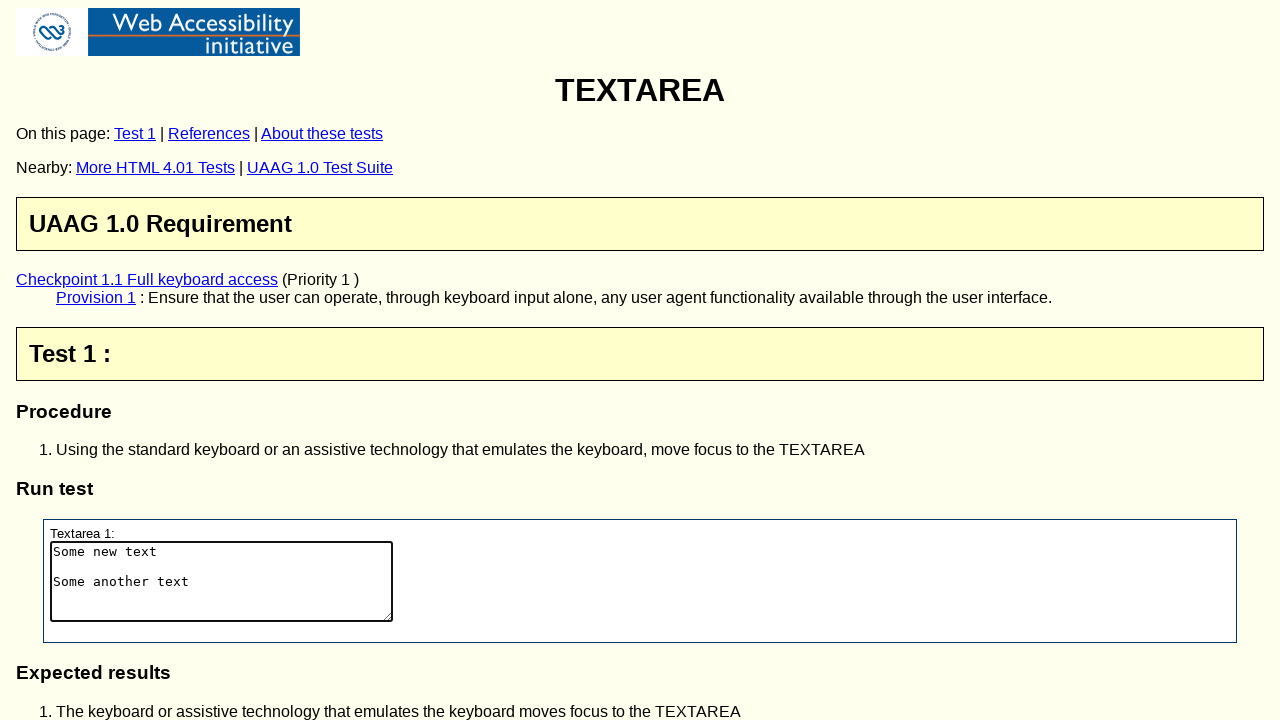

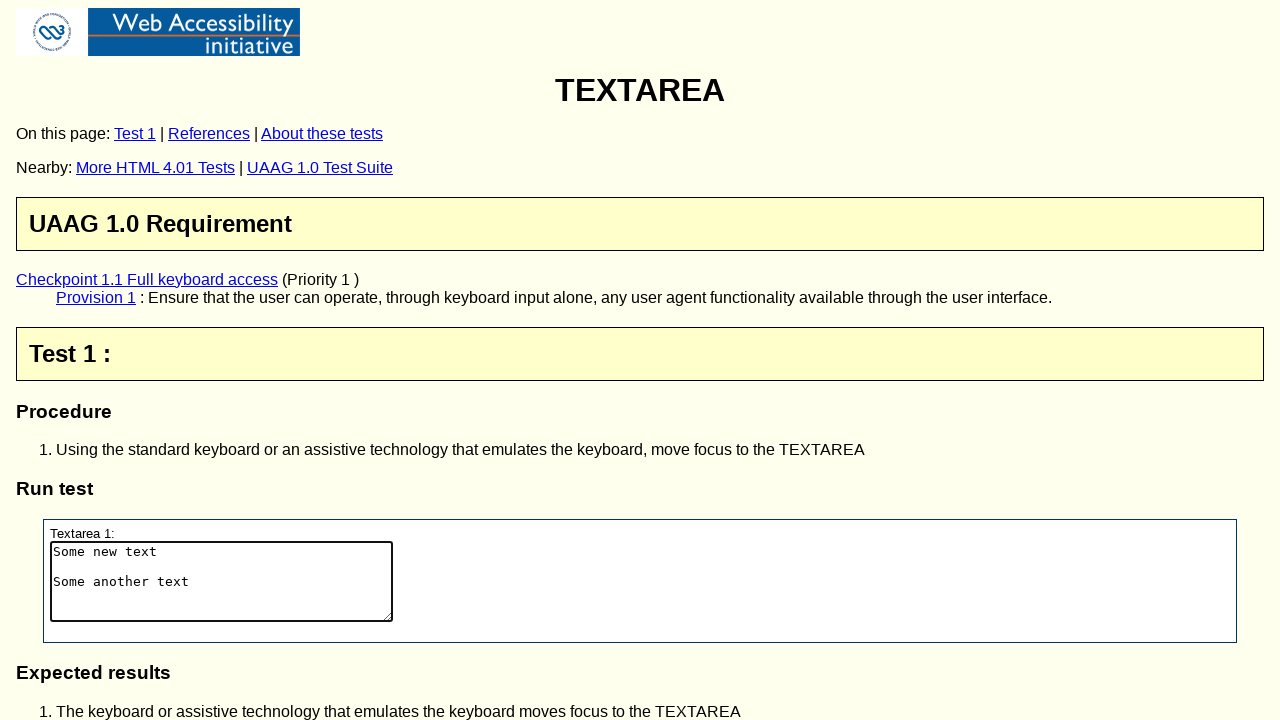